Tests the search functionality on a news website by entering a search term in Nepali and submitting the search form

Starting URL: https://nagariknews.nagariknetwork.com/search

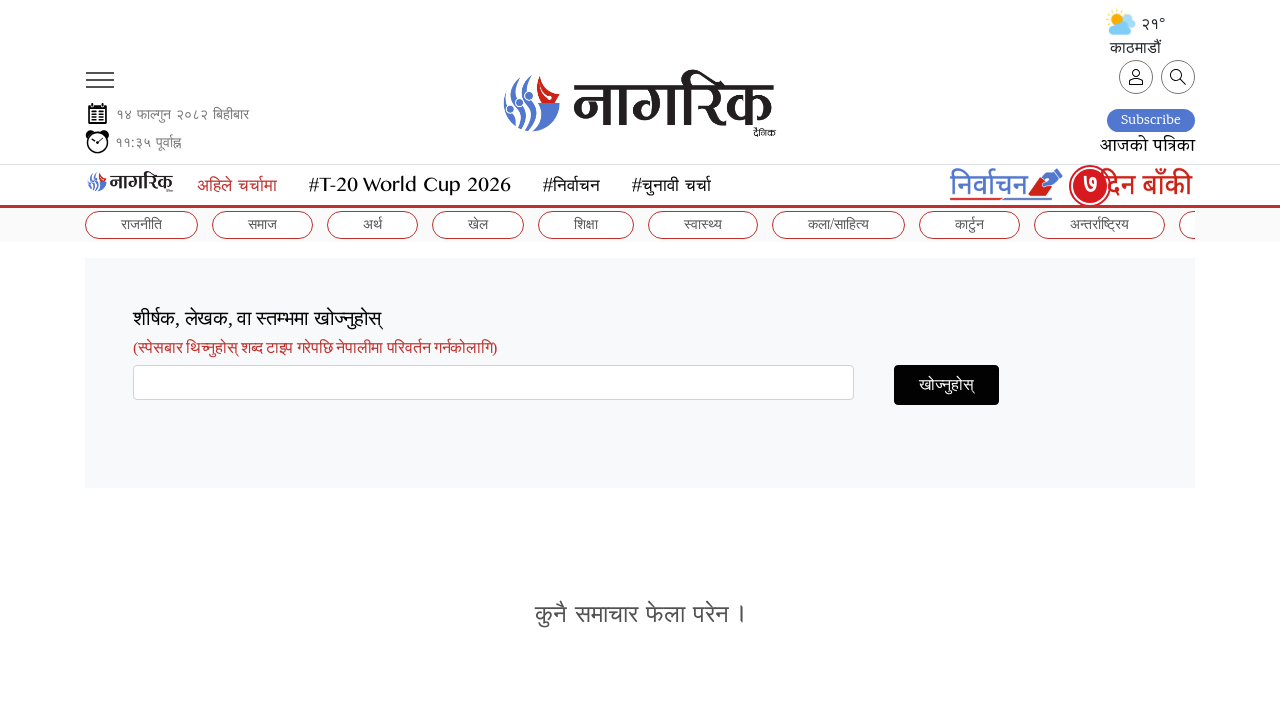

Filled search box with Nepali search term 'भ्रष्टाचार' on #txtSearch
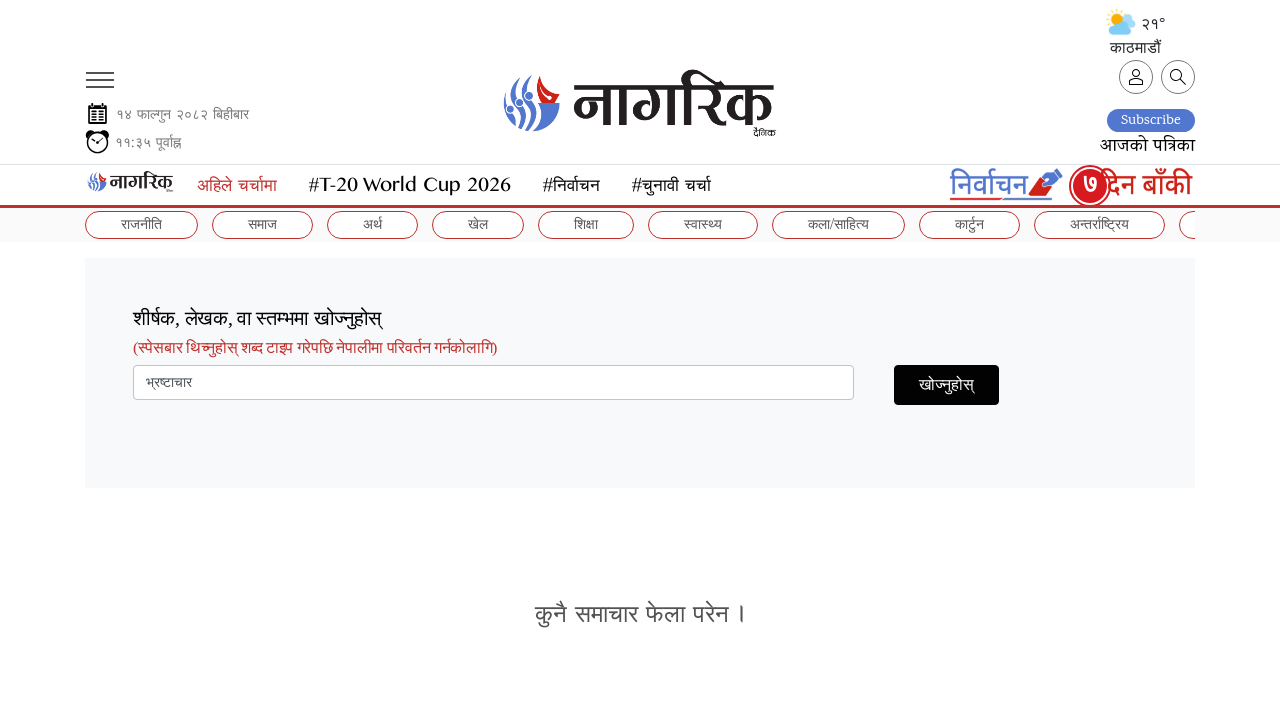

Clicked search submit button at (946, 385) on input.commentBtnText.btn.btn-primary
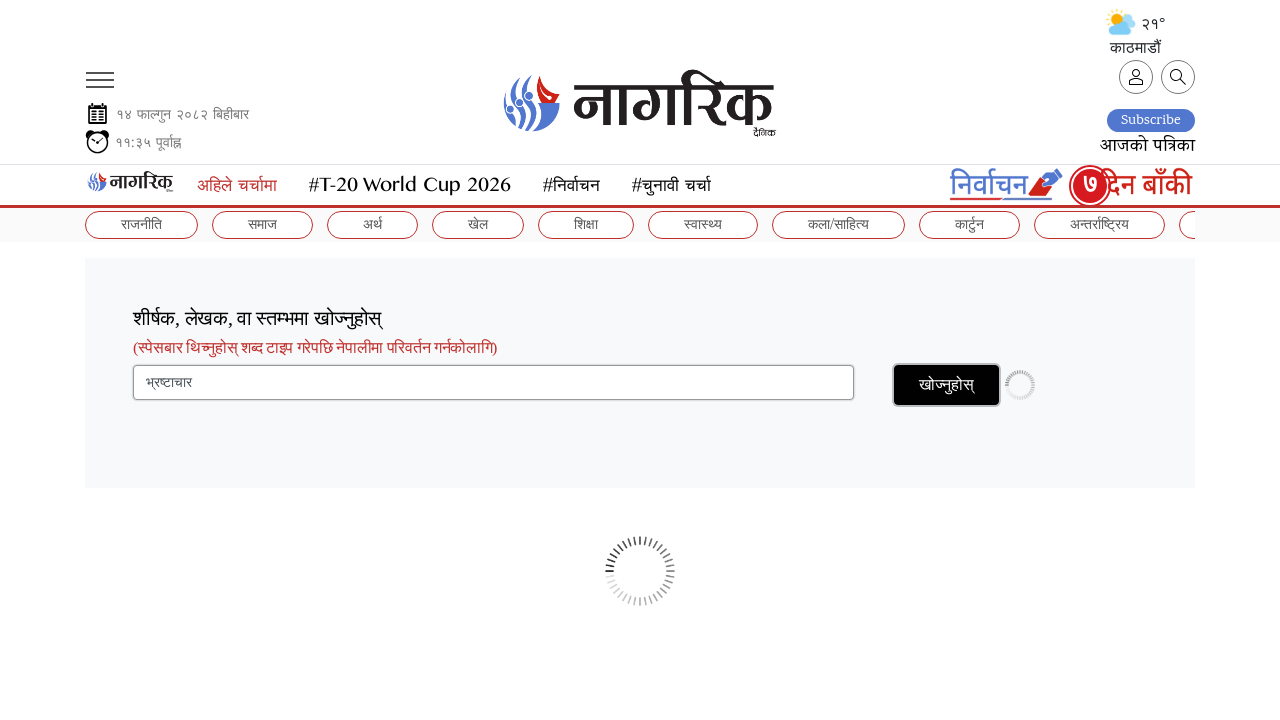

Search results loaded successfully
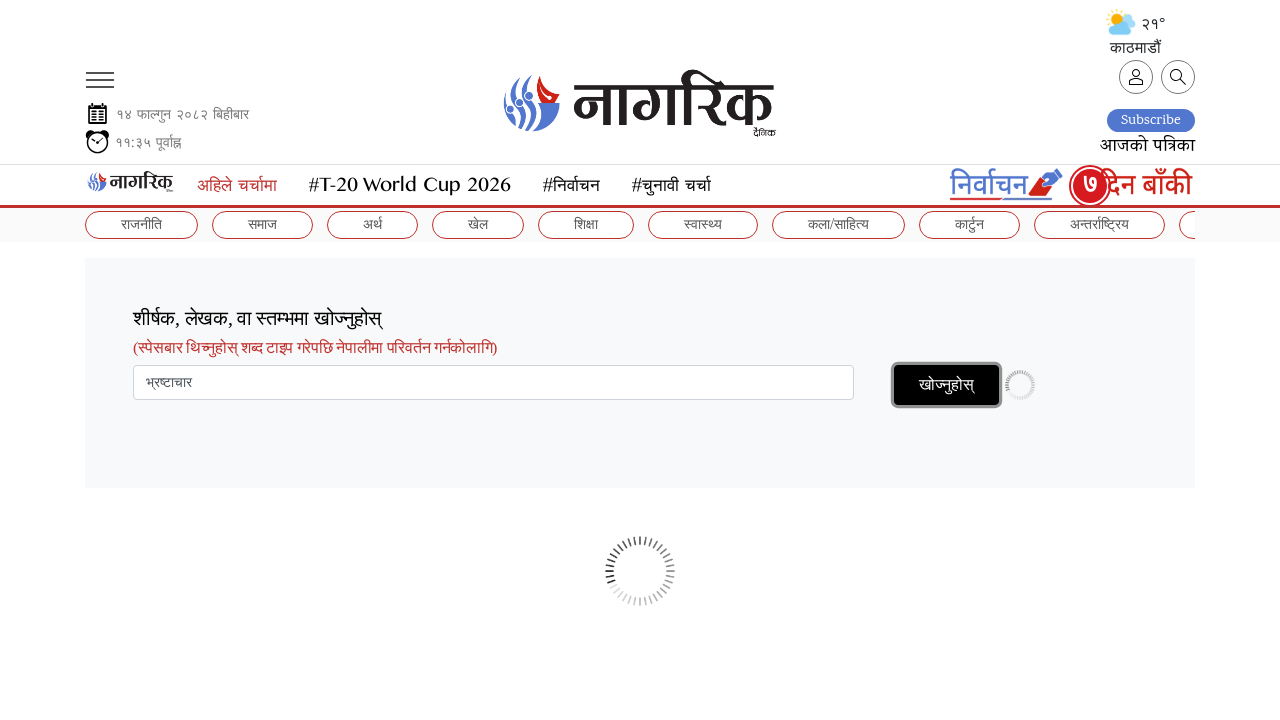

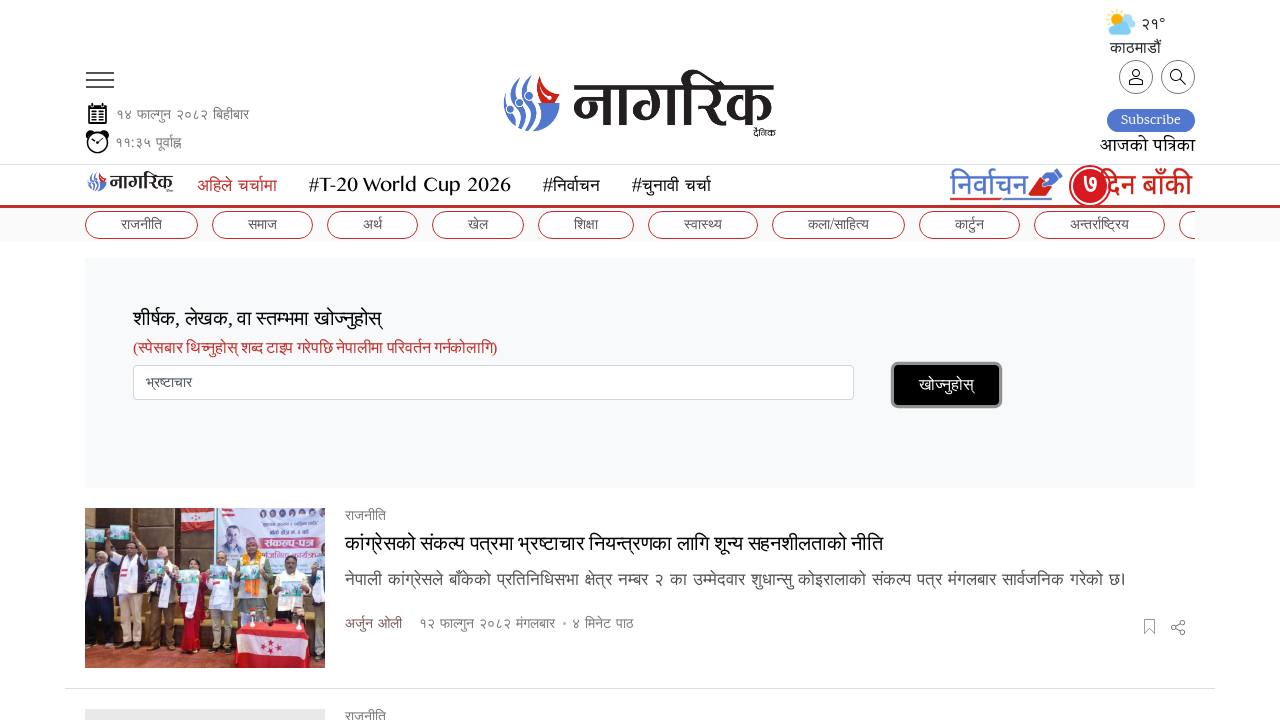